Solves a mathematical challenge by extracting a value from an element attribute, calculating the result, and submitting the form with the answer

Starting URL: http://suninjuly.github.io/get_attribute.html

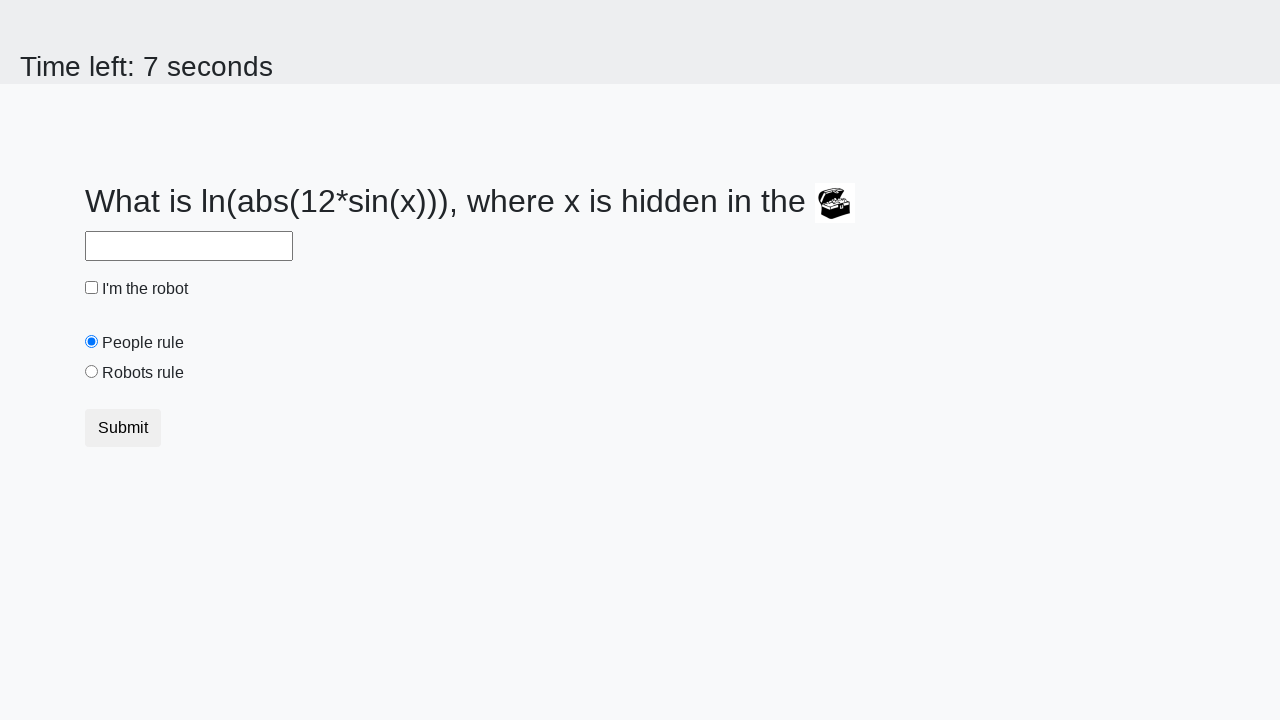

Located treasure element with ID 'treasure'
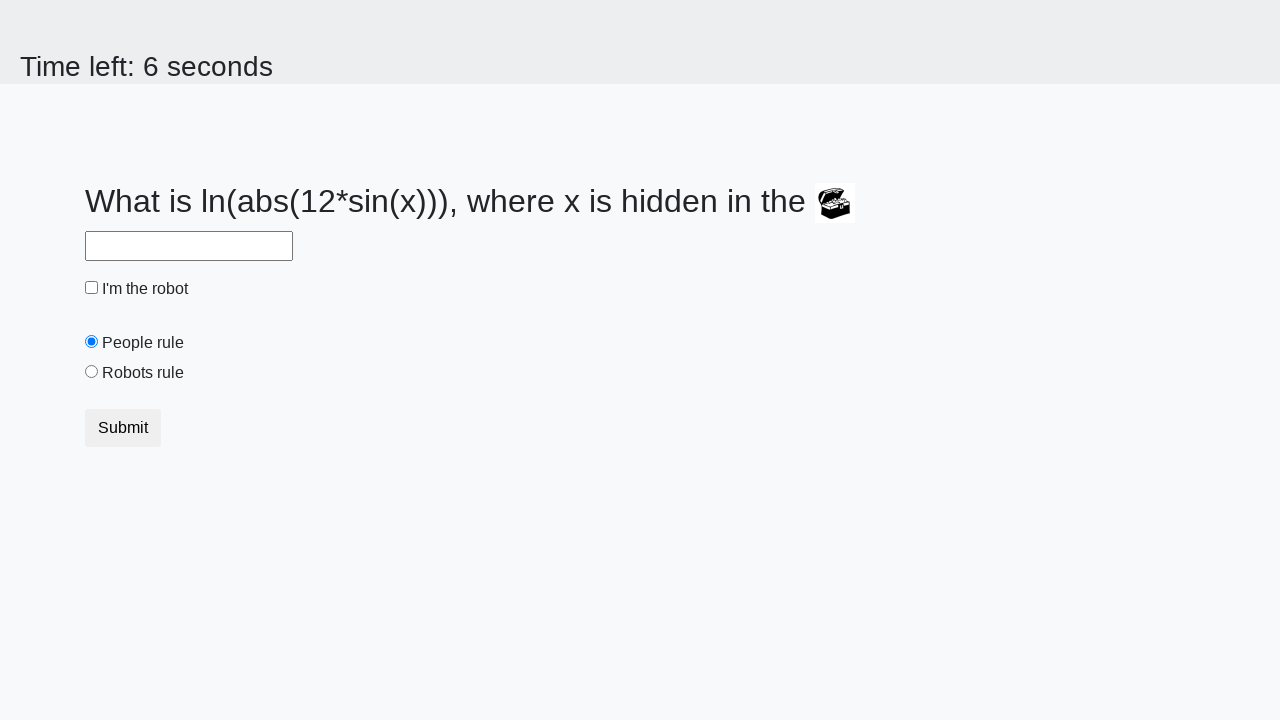

Extracted 'valuex' attribute from treasure element
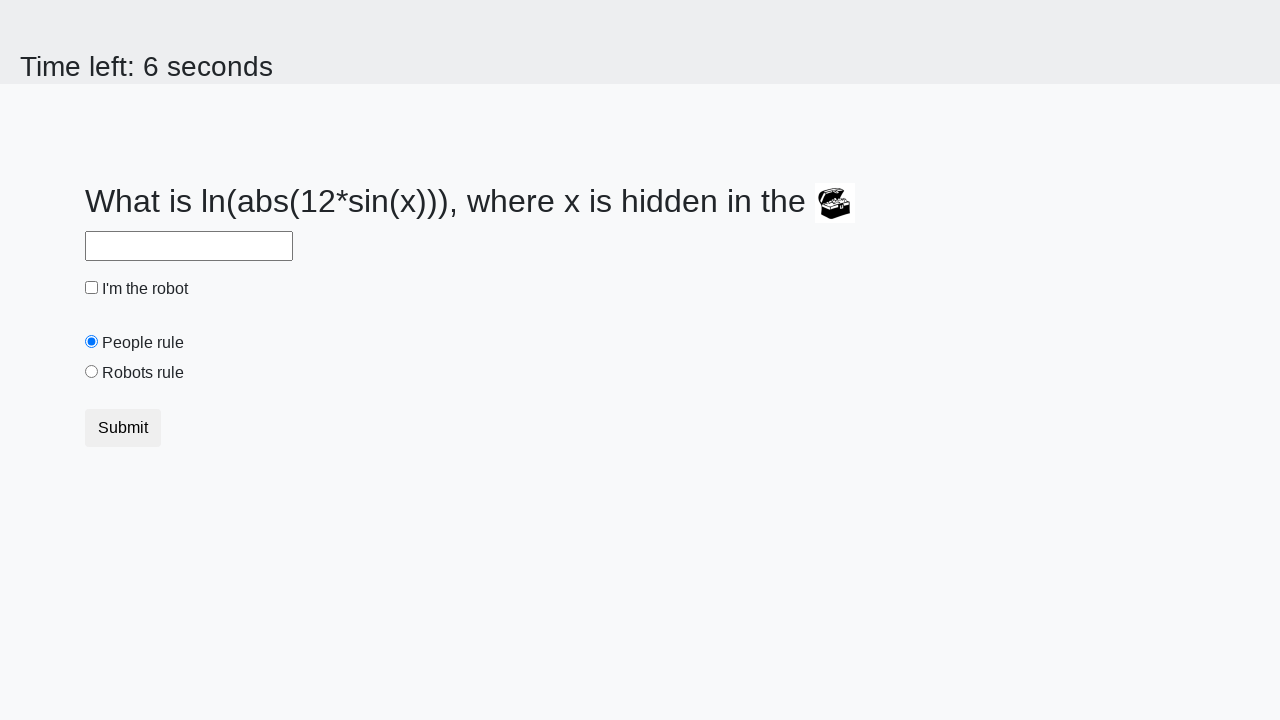

Calculated mathematical formula: log(abs(12*sin(x)))
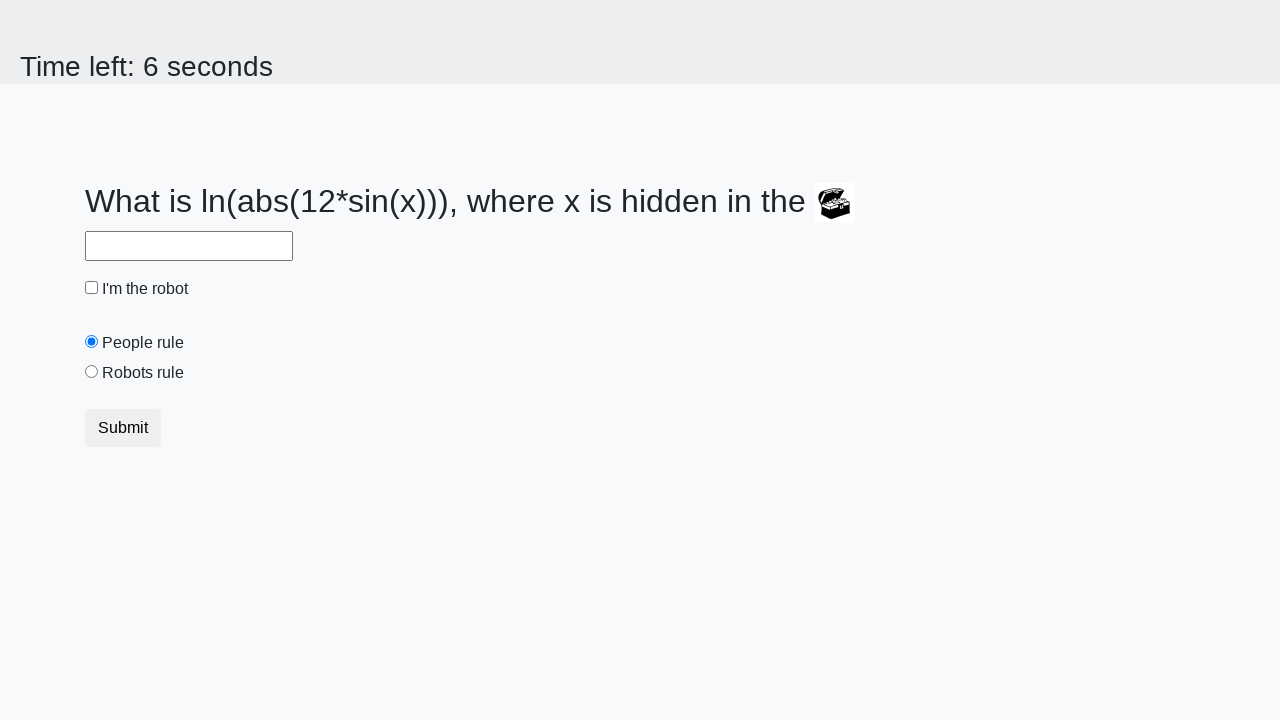

Filled answer field with calculated result on #answer
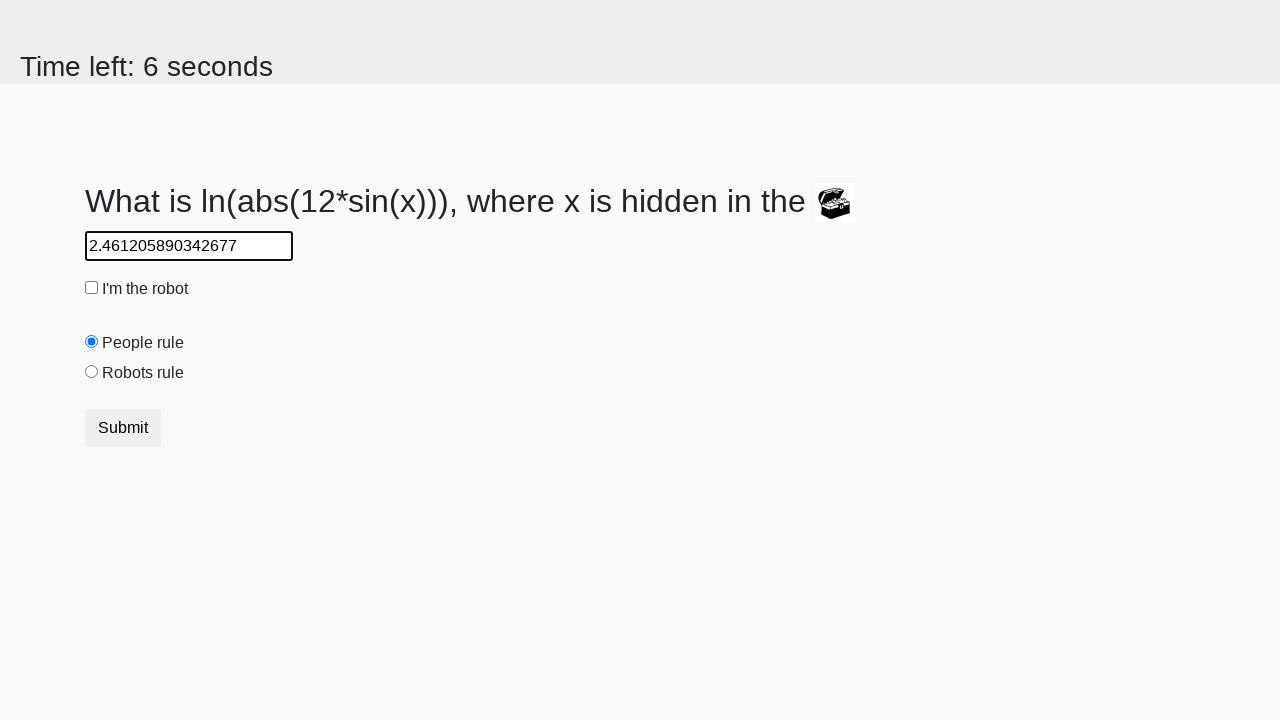

Checked the checkbox at (92, 288) on [type='checkbox']
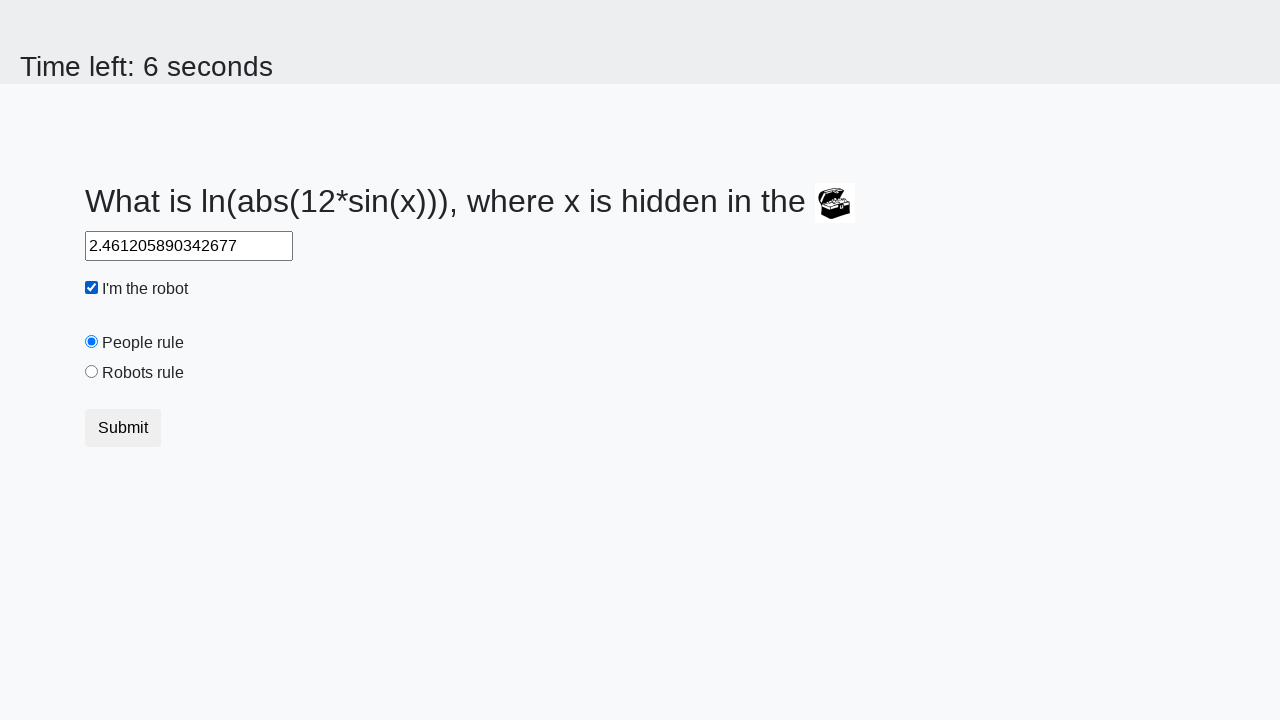

Selected 'robots' radio button at (92, 372) on [value='robots']
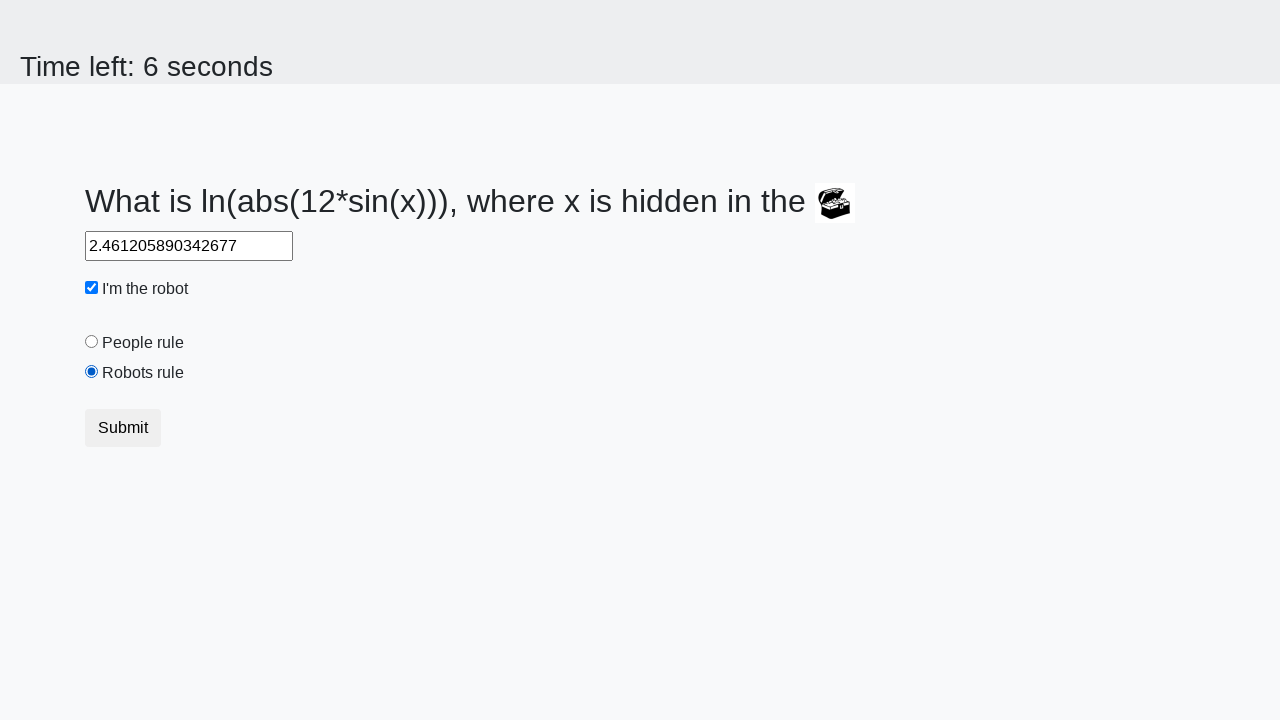

Clicked submit button to submit the form at (123, 428) on [type='submit']
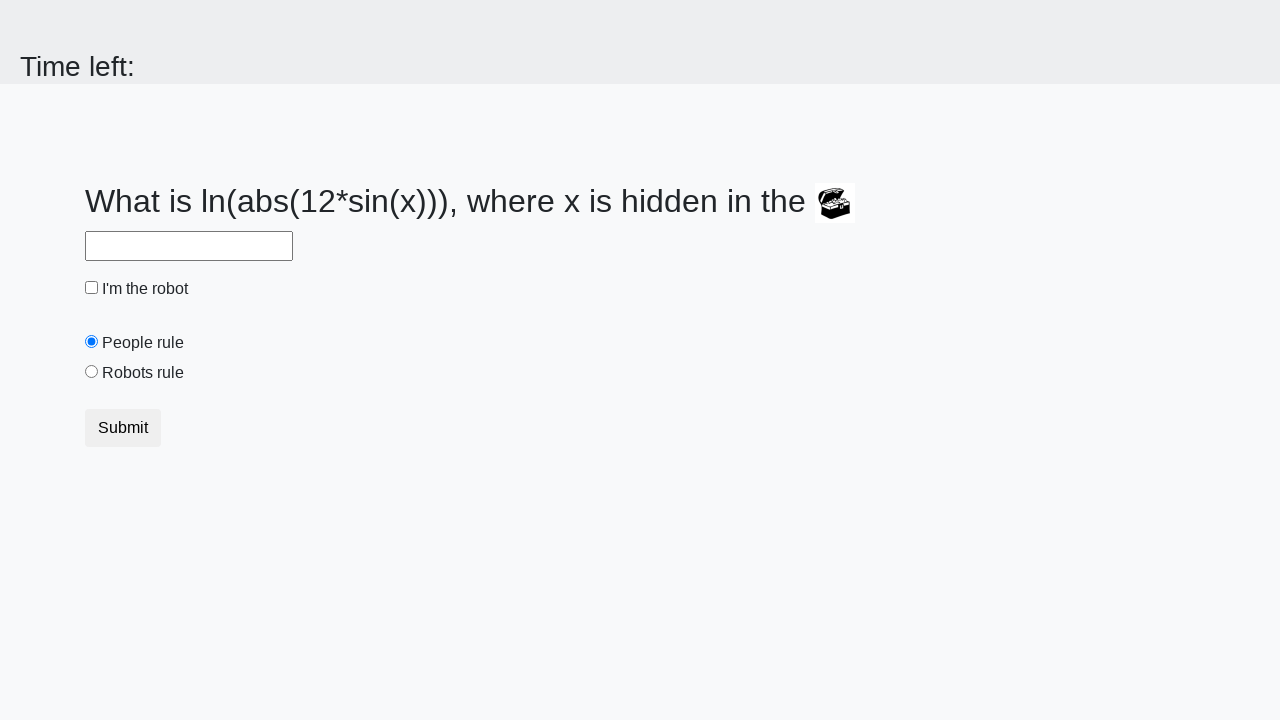

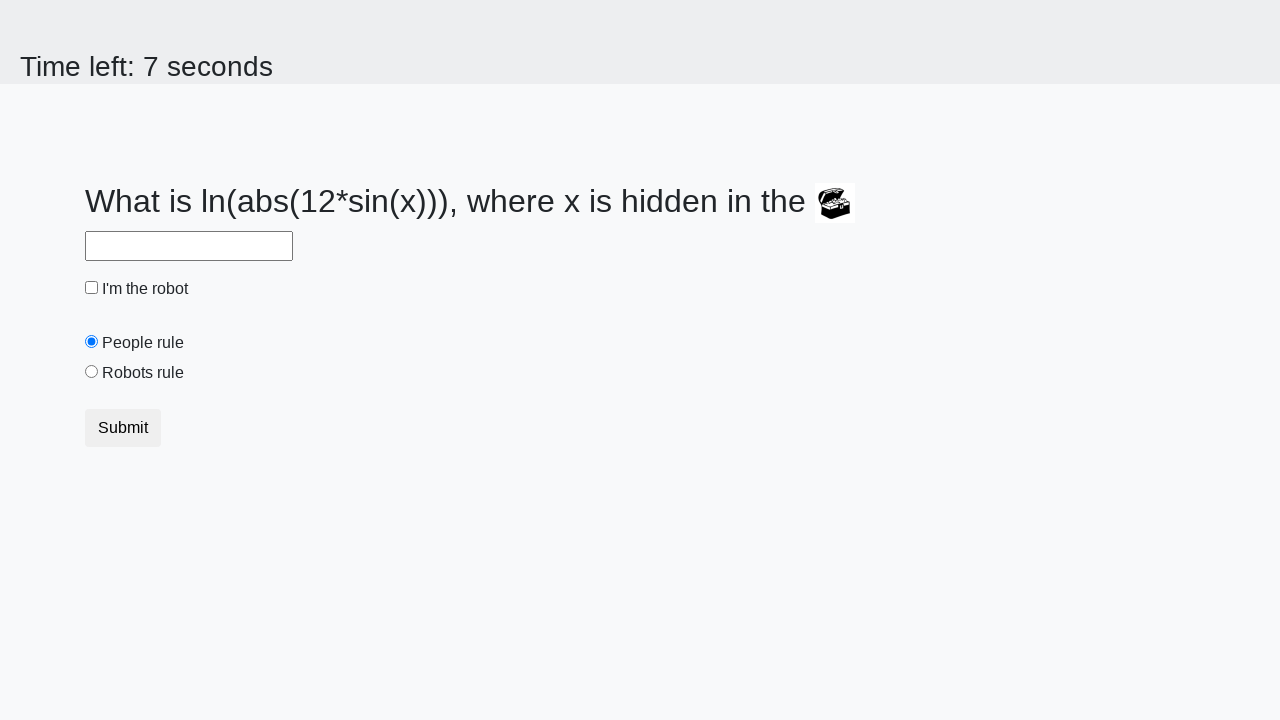